Tests a JavaScript confirmation dialog by clicking the confirm button, dismissing it, and verifying the result message

Starting URL: https://the-internet.herokuapp.com/javascript_alerts

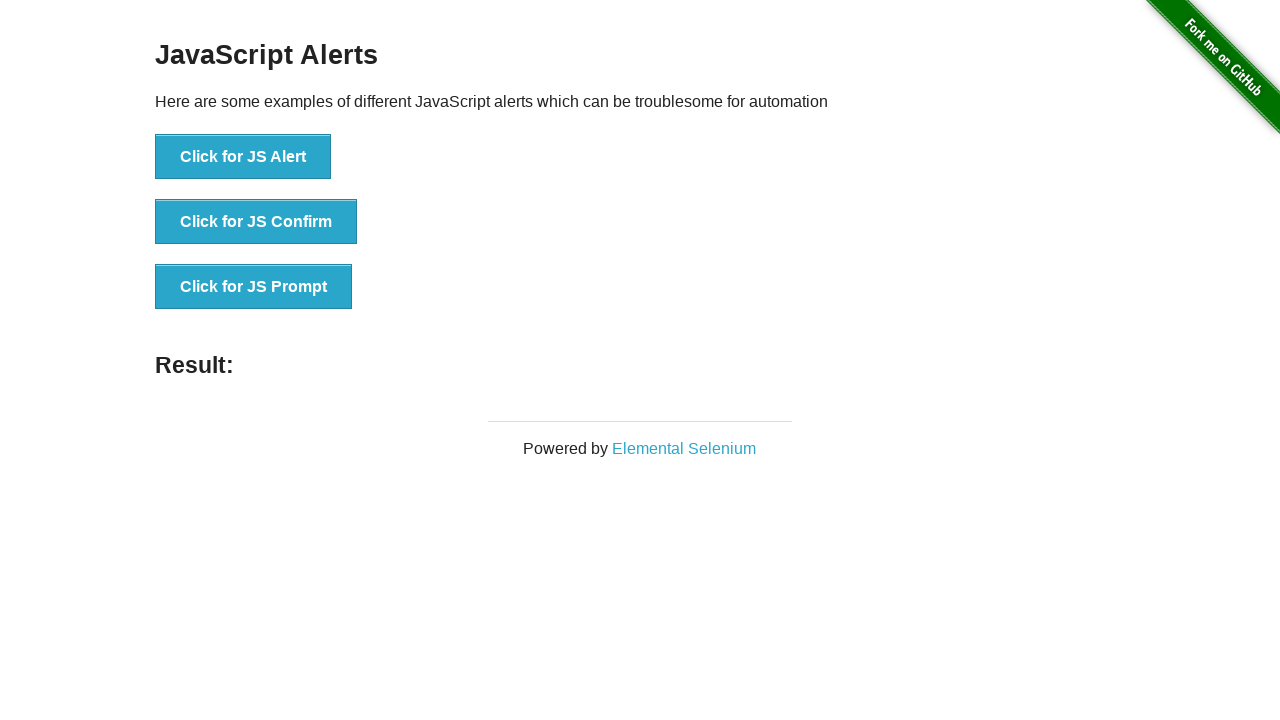

Set up dialog handler to dismiss confirmation dialogs
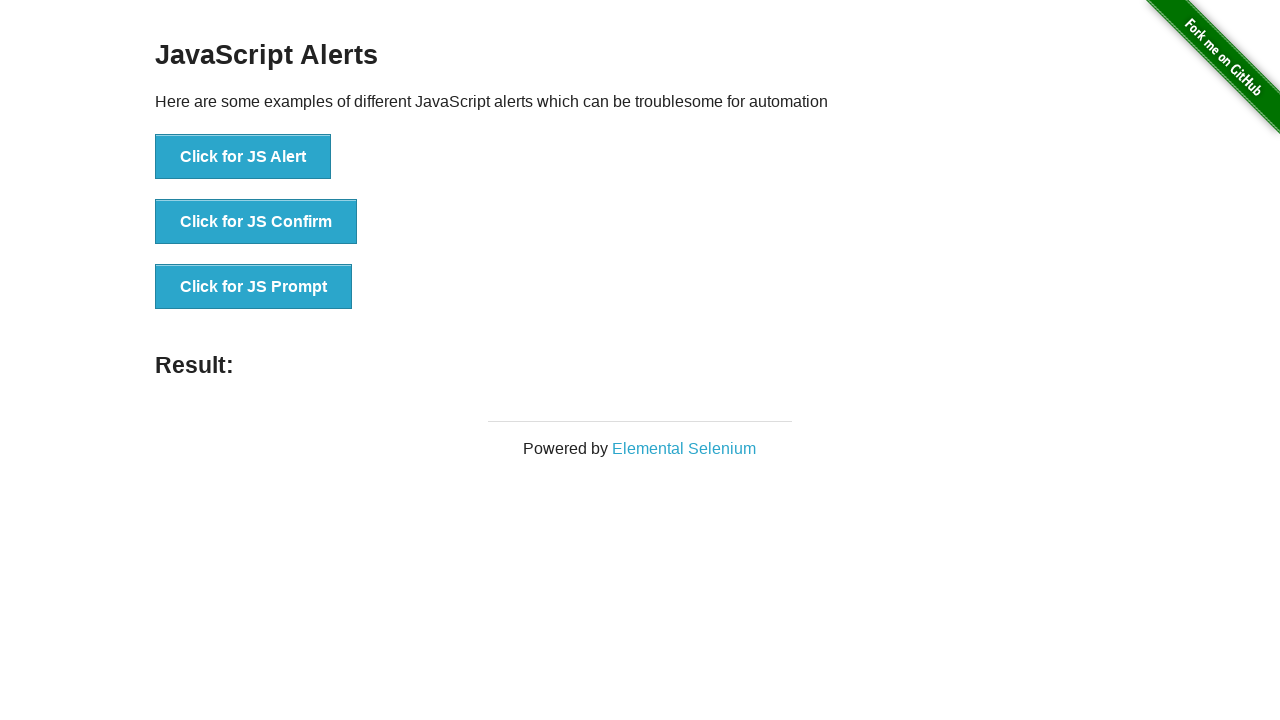

Clicked the JS Confirm button at (256, 222) on text='Click for JS Confirm'
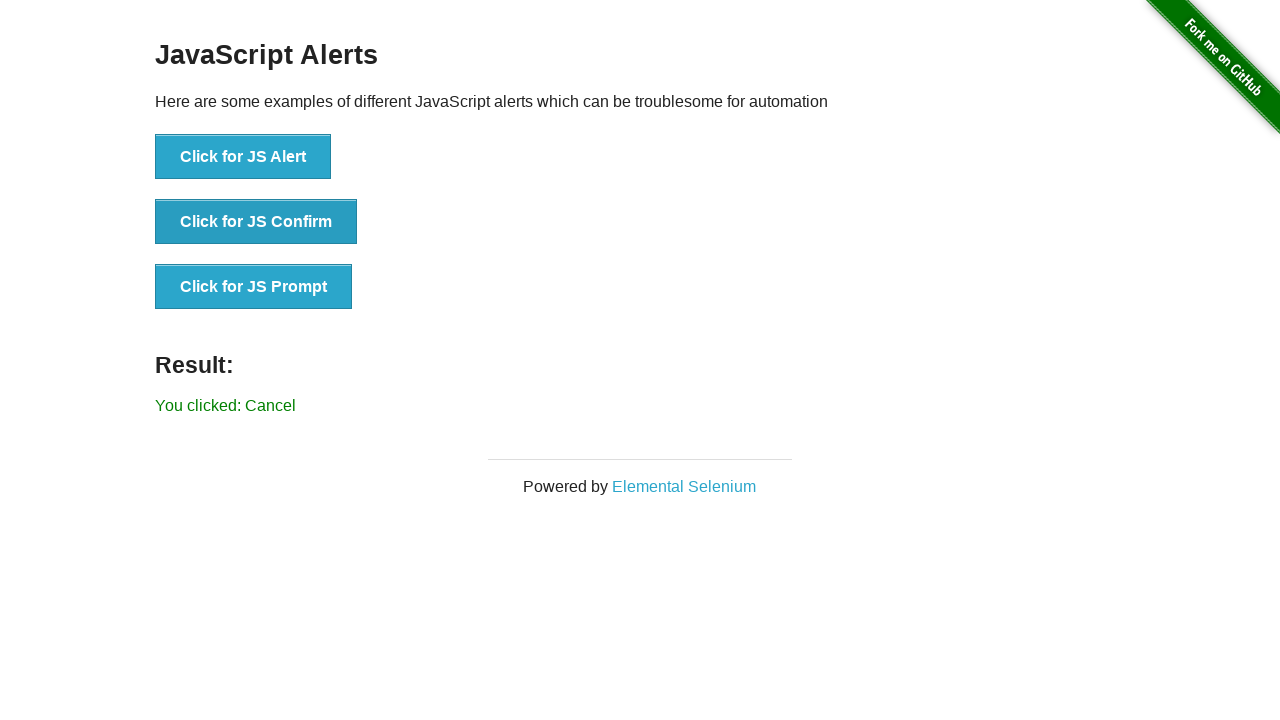

Retrieved result text after dismissing confirmation dialog
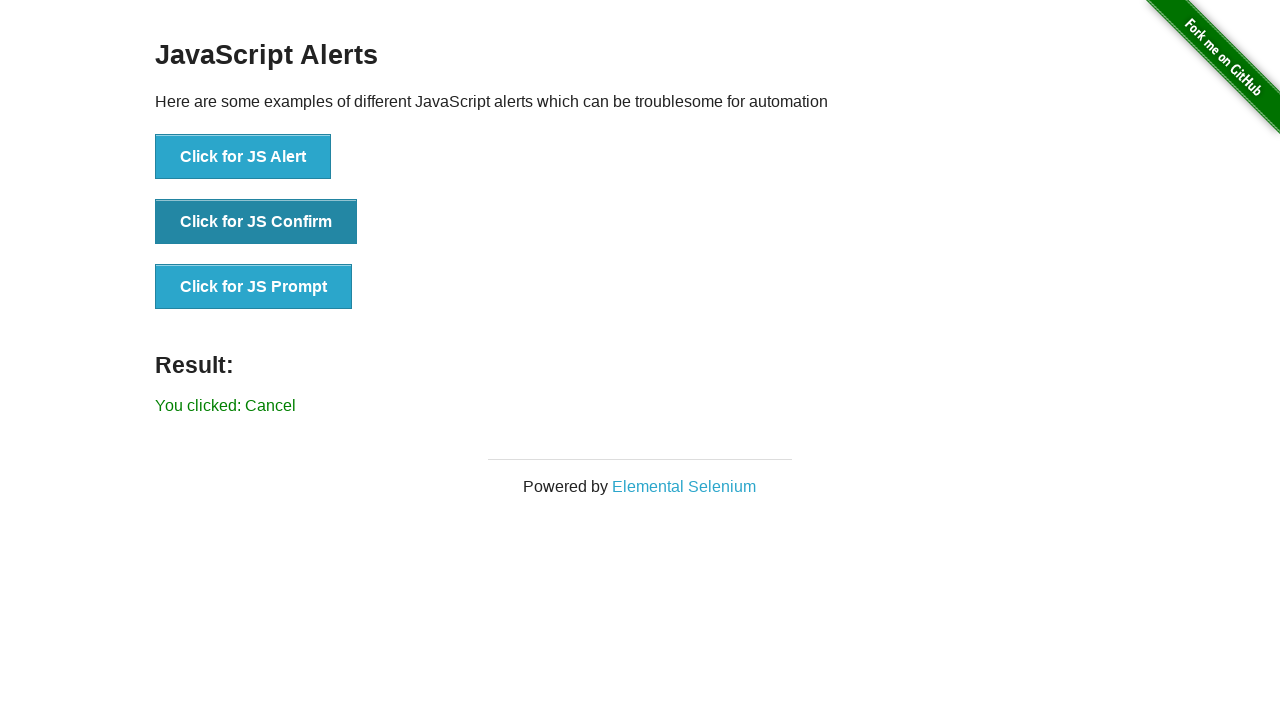

Verified result text is 'You clicked: Cancel'
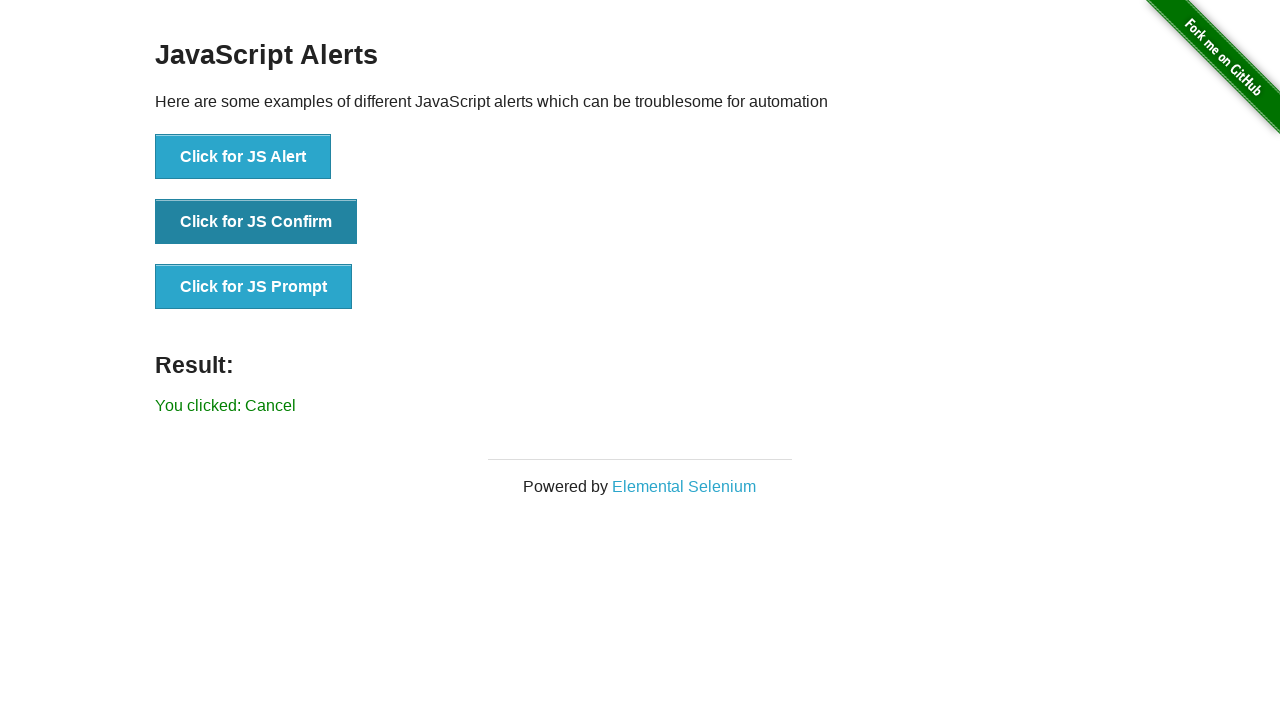

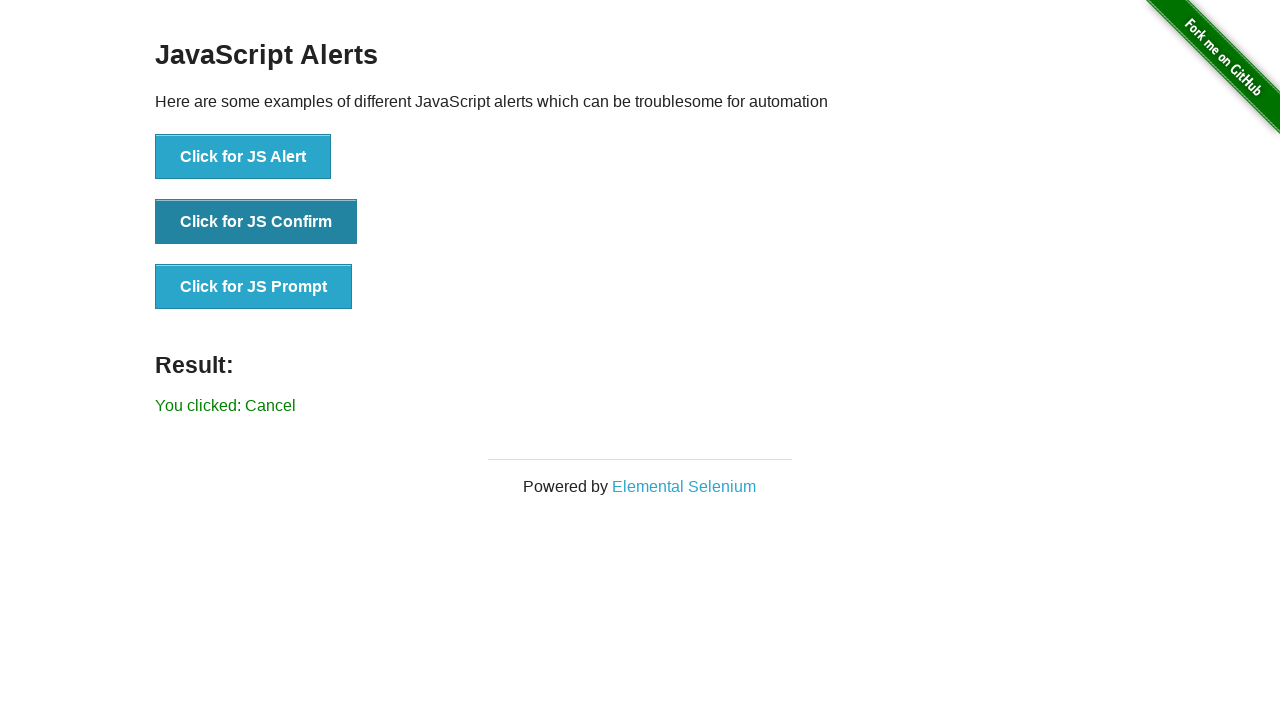